Tests element visibility by verifying a text element is visible, clicking hide button, and verifying it becomes hidden

Starting URL: http://www.rahulshettyacademy.com/AutomationPractice/

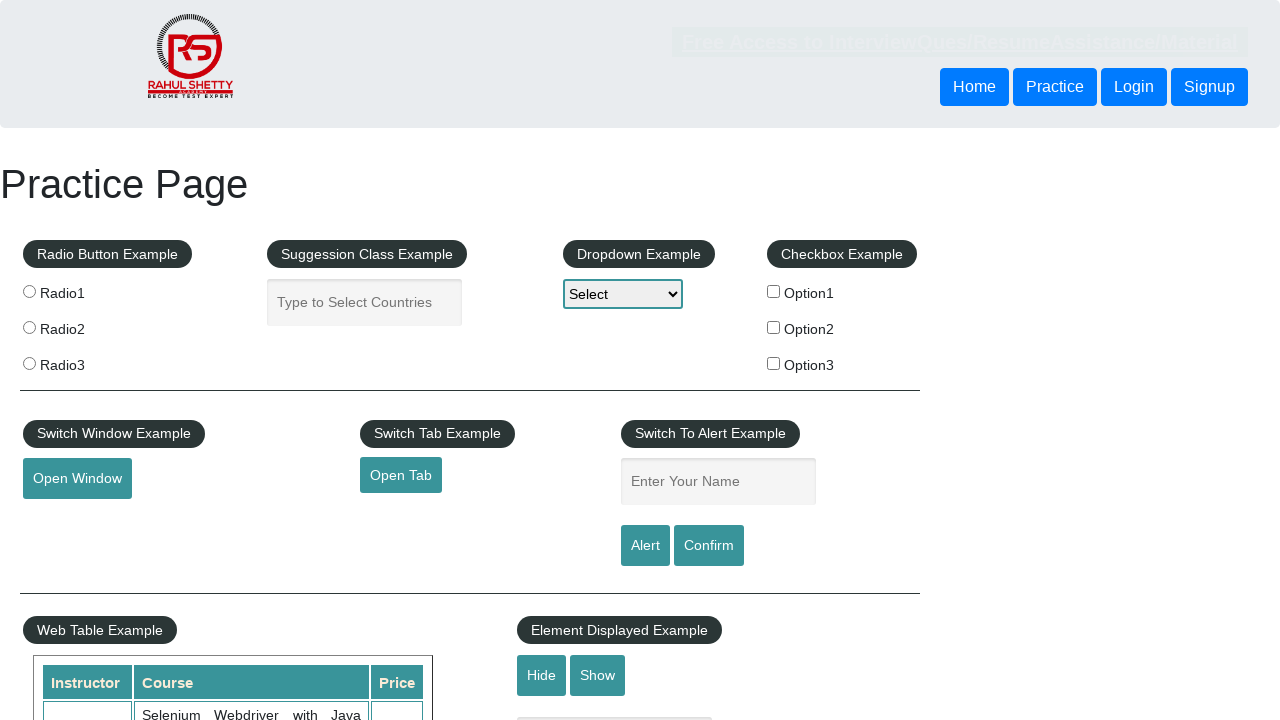

Verified text element is initially visible
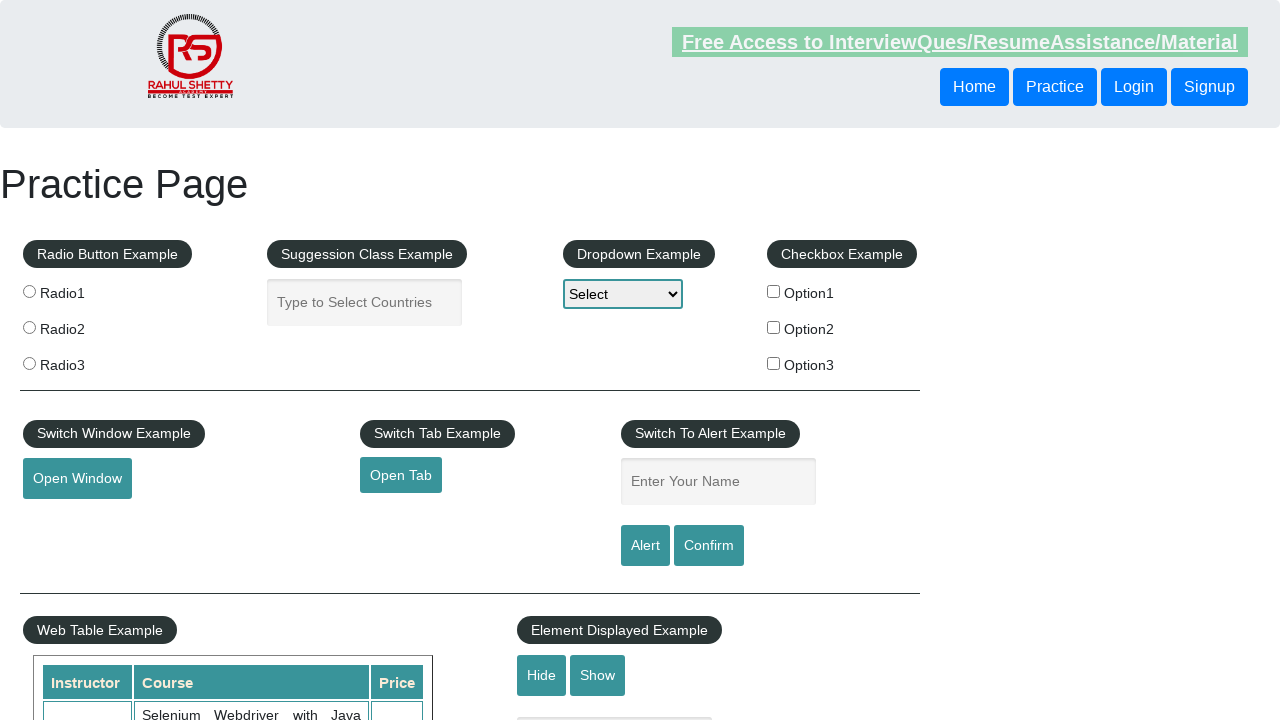

Clicked hide button to hide text element at (542, 675) on #hide-textbox
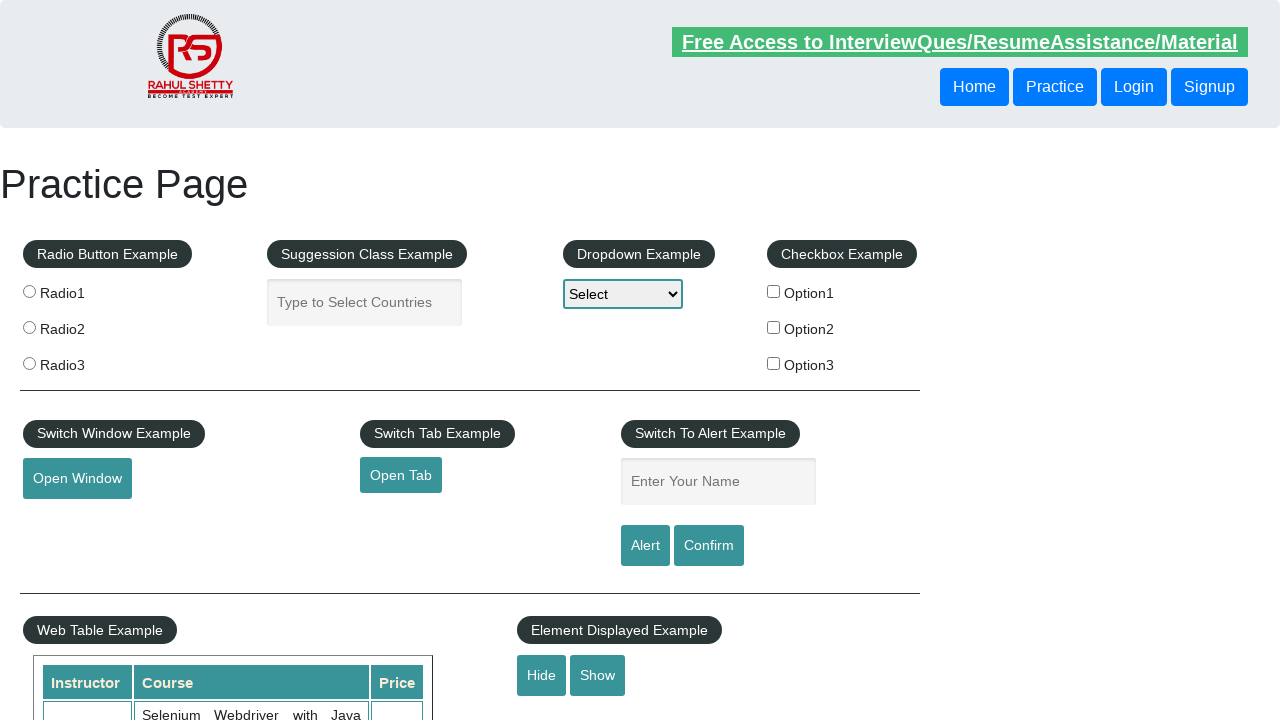

Verified text element is now hidden
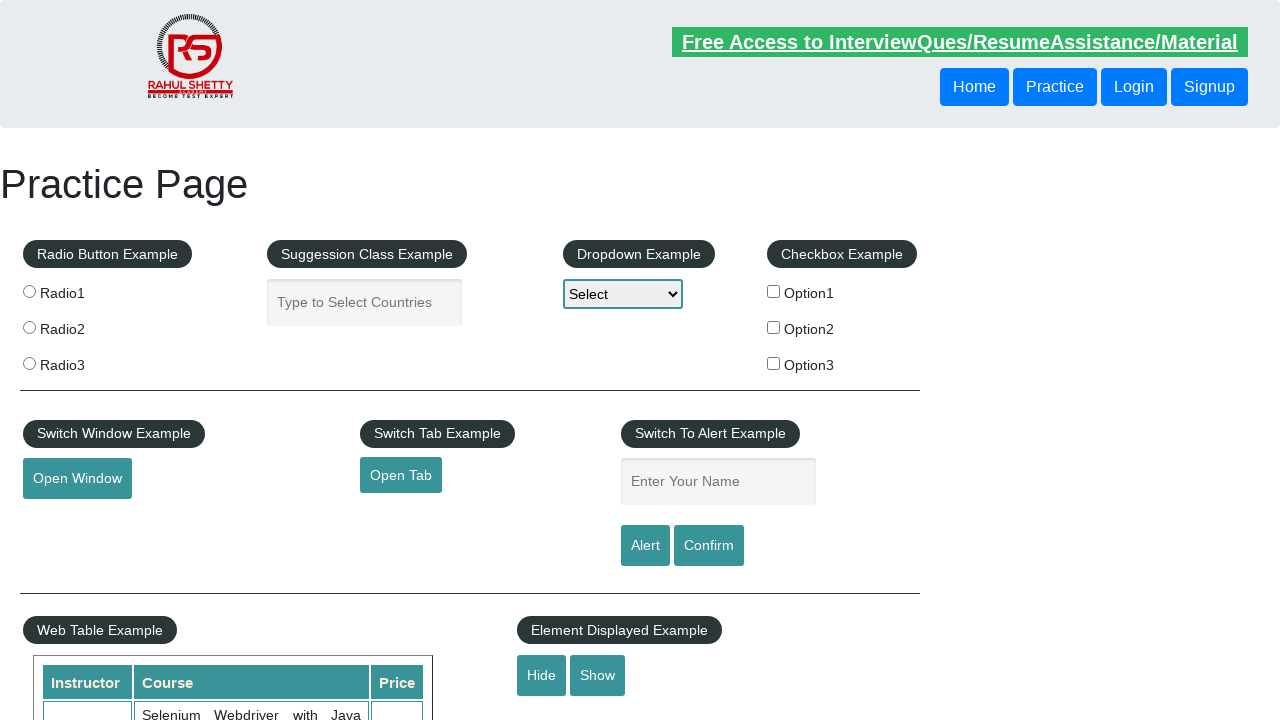

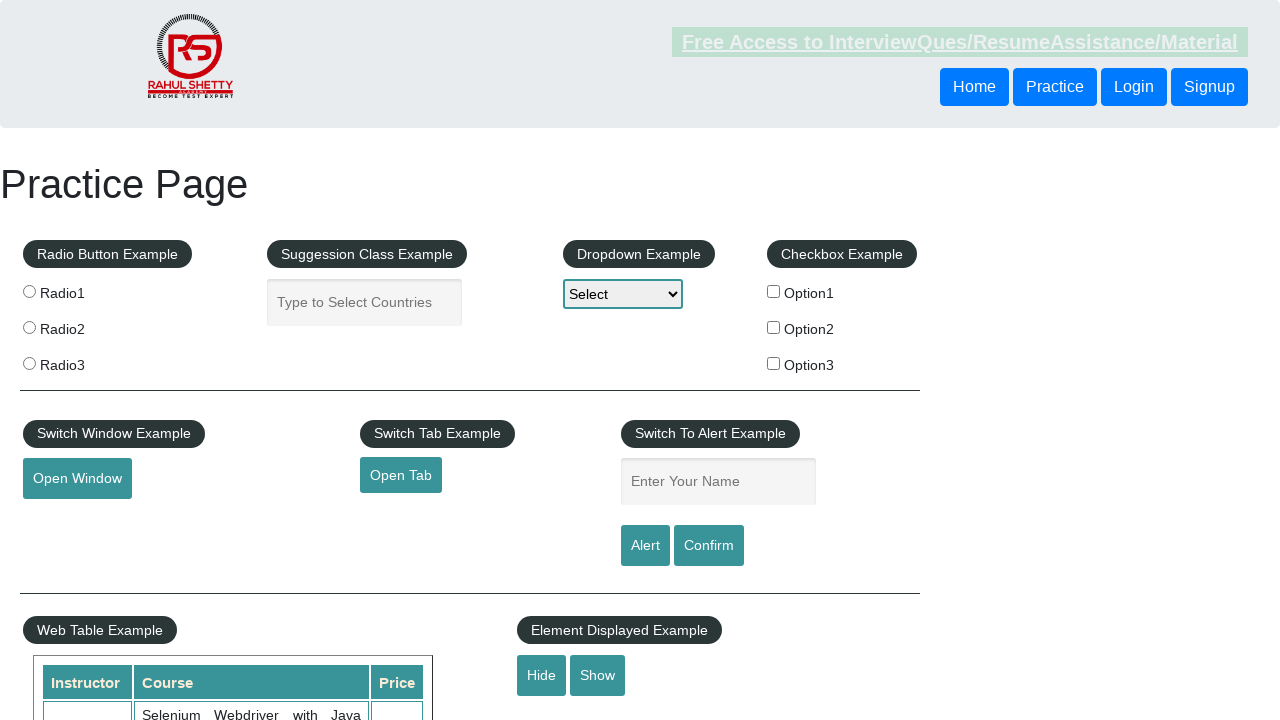